Tests basic browser navigation functionality by clicking the "forgot password" link, then using browser back, forward, and refresh actions on the OrangeHRM demo site.

Starting URL: https://opensource-demo.orangehrmlive.com

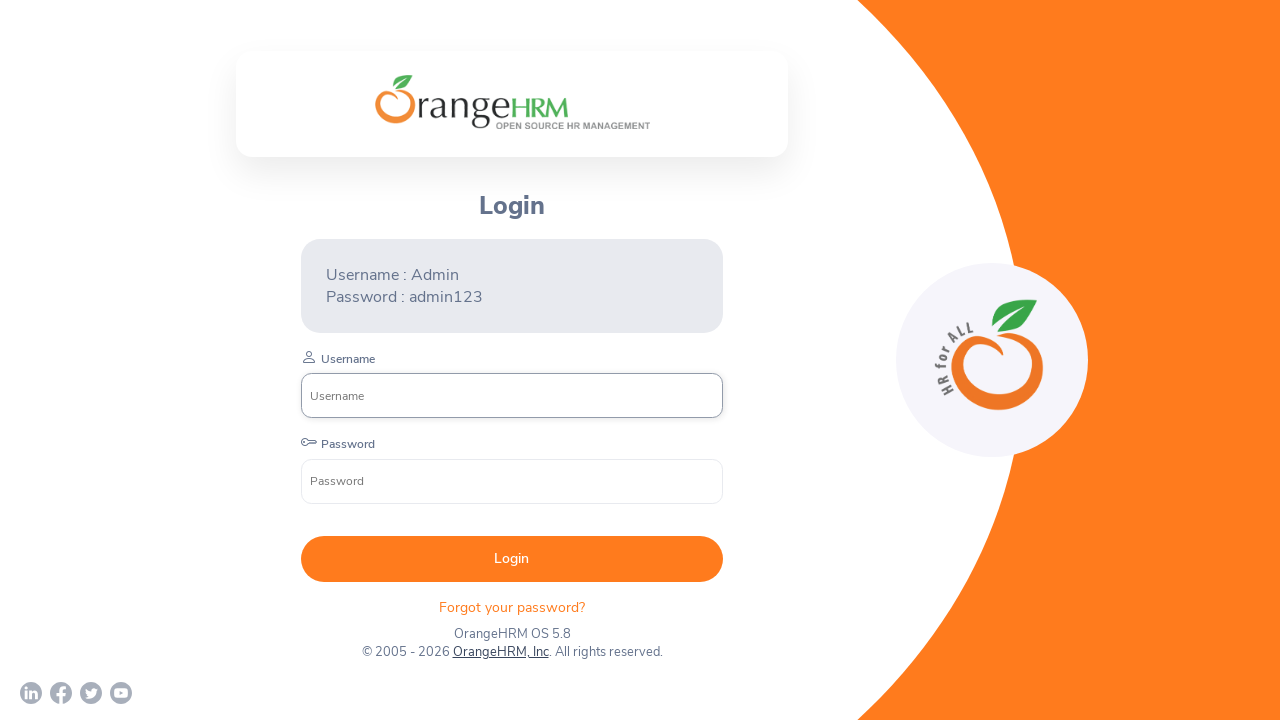

Waited for page to load (networkidle)
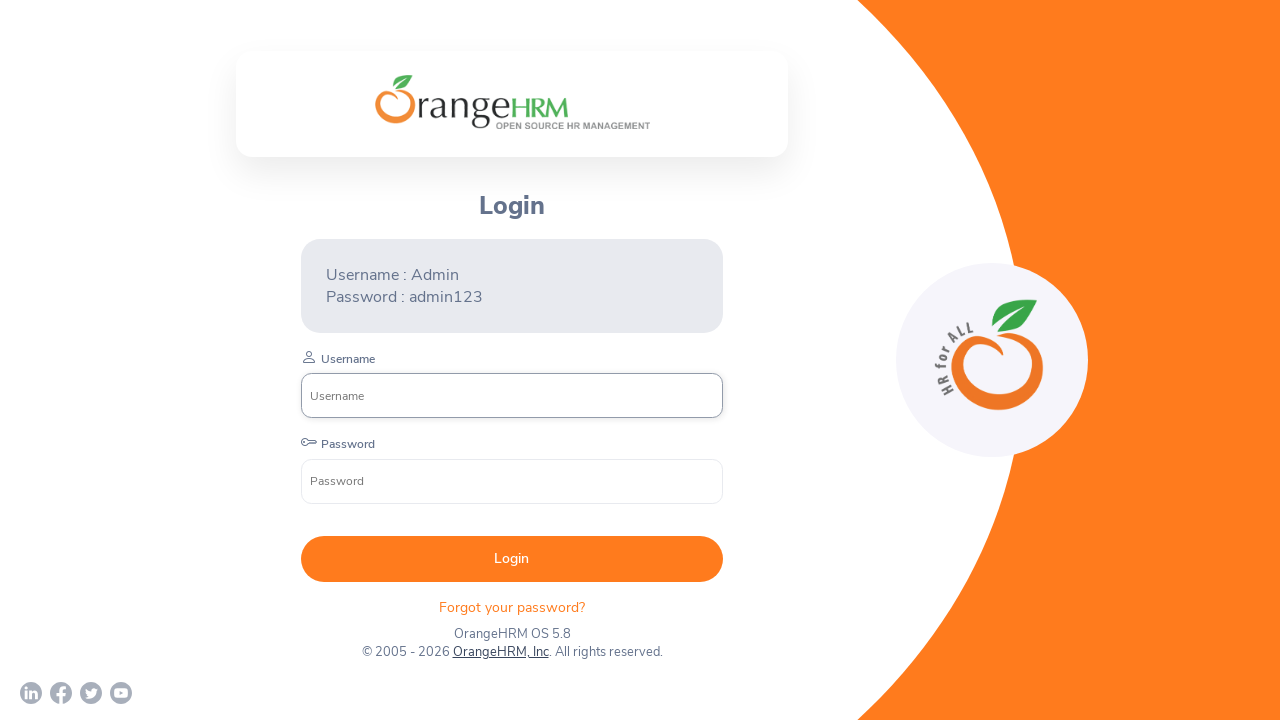

Clicked on the 'Forgot your password?' link at (512, 607) on .oxd-text.oxd-text--p.orangehrm-login-forgot-header
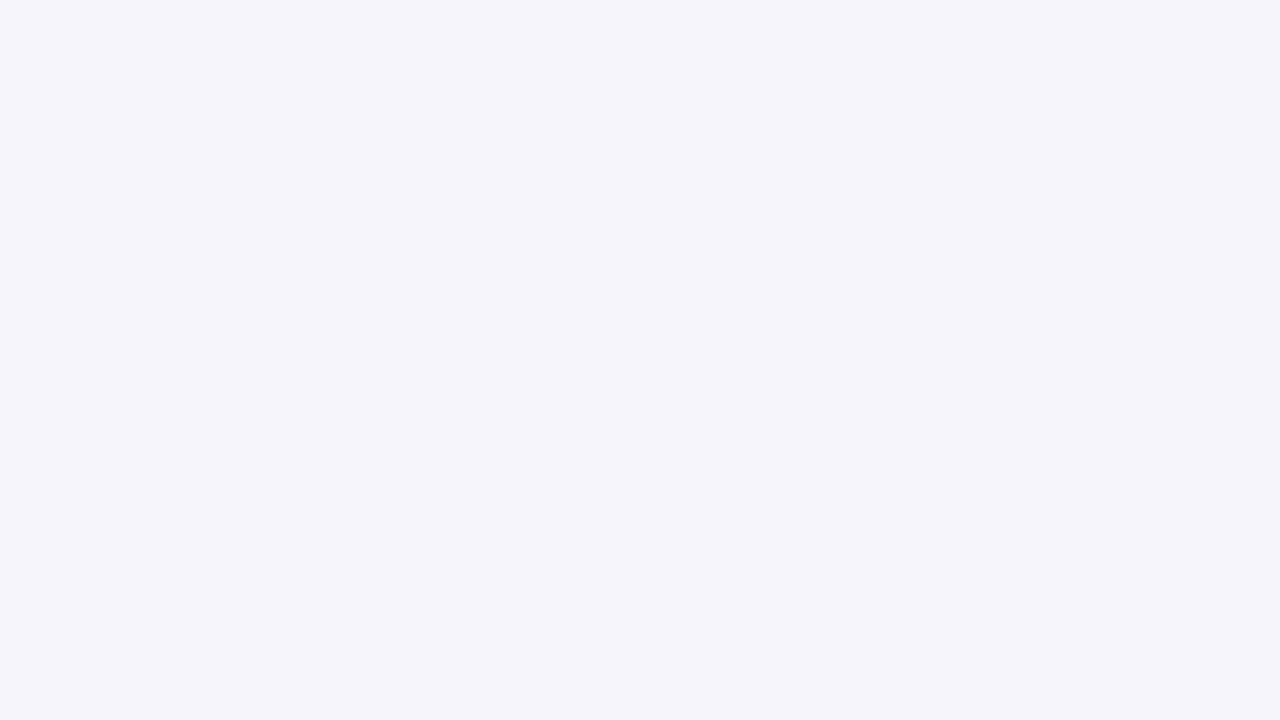

Waited for password reset page to load (networkidle)
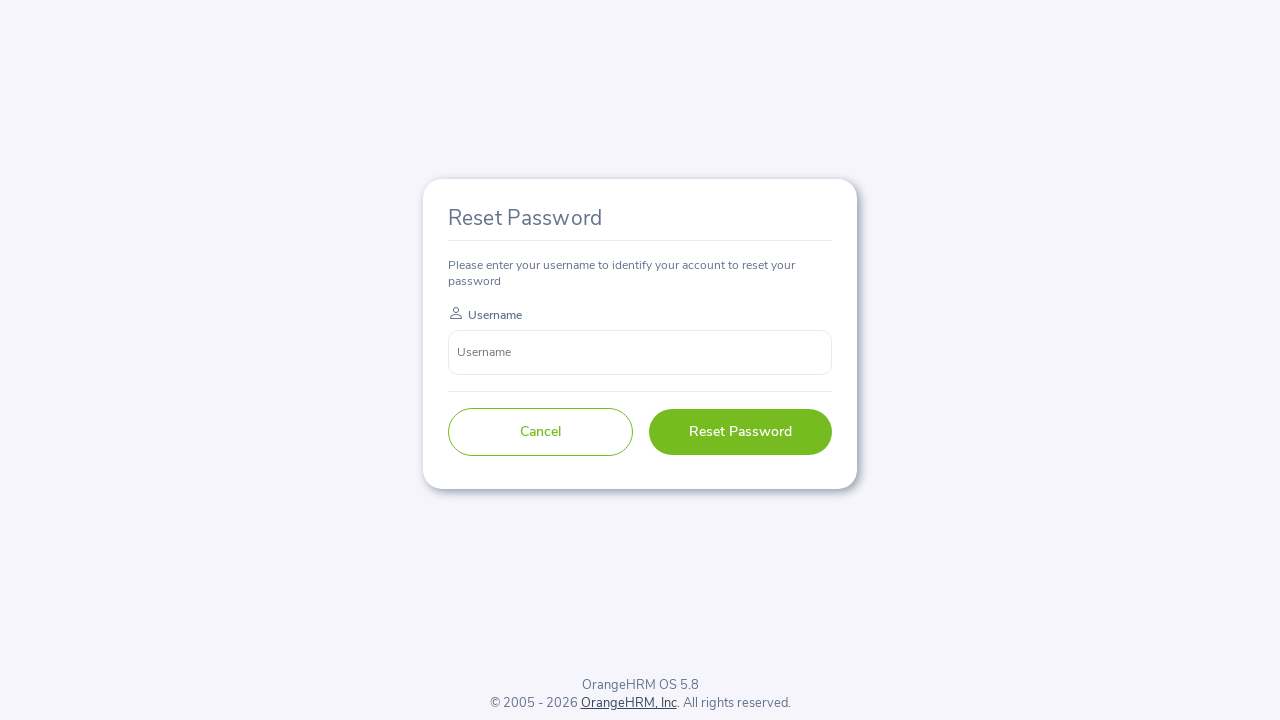

Navigated back to login page using browser back button
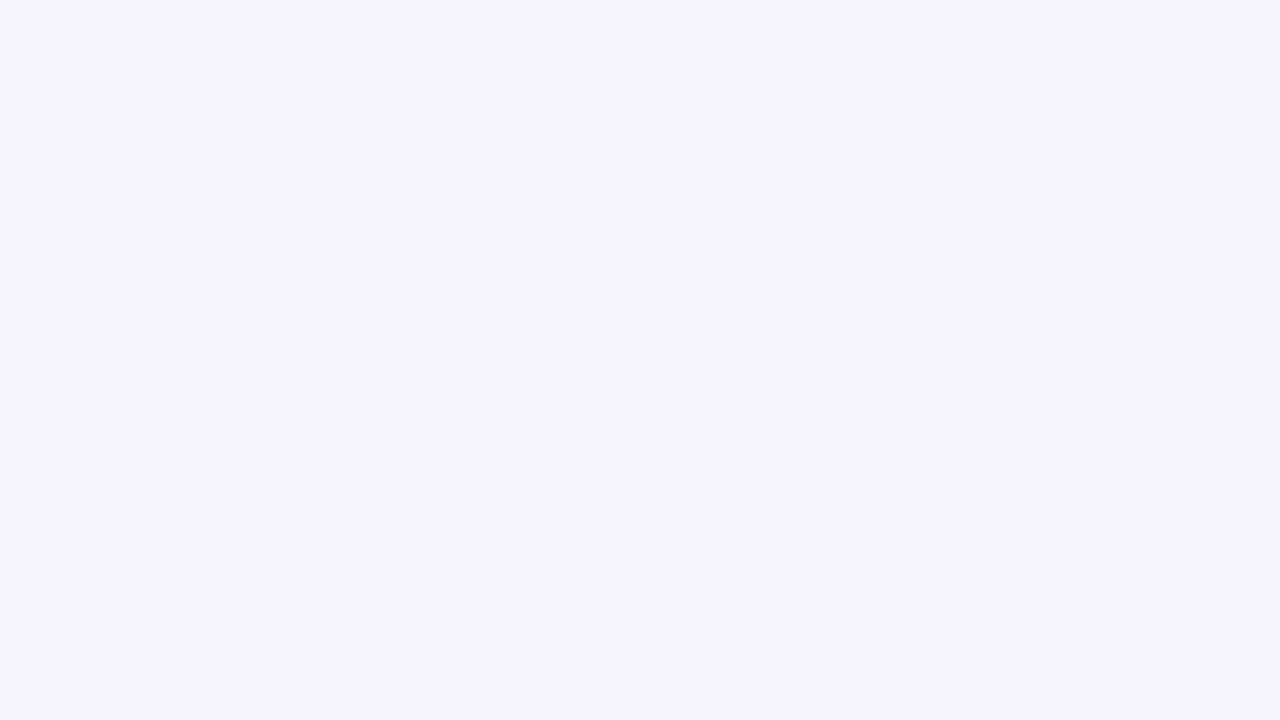

Waited for login page to load after navigating back (networkidle)
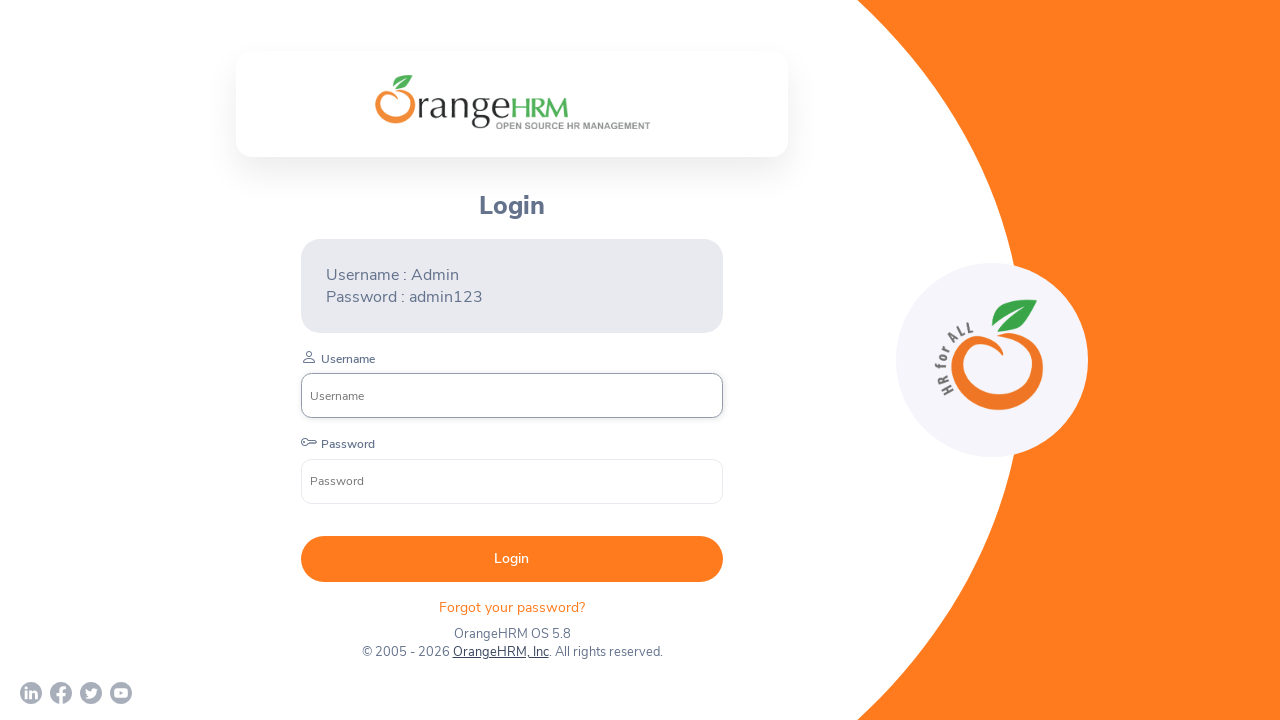

Navigated forward to password reset page using browser forward button
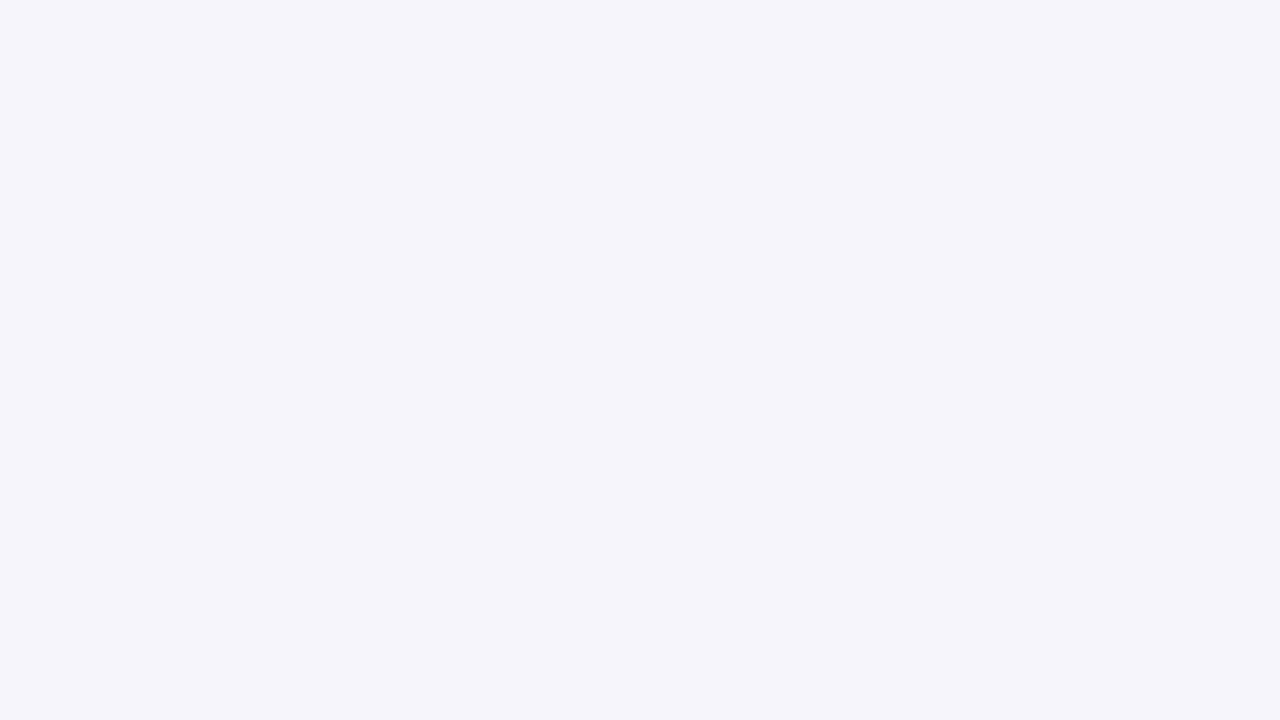

Waited for password reset page to load after navigating forward (networkidle)
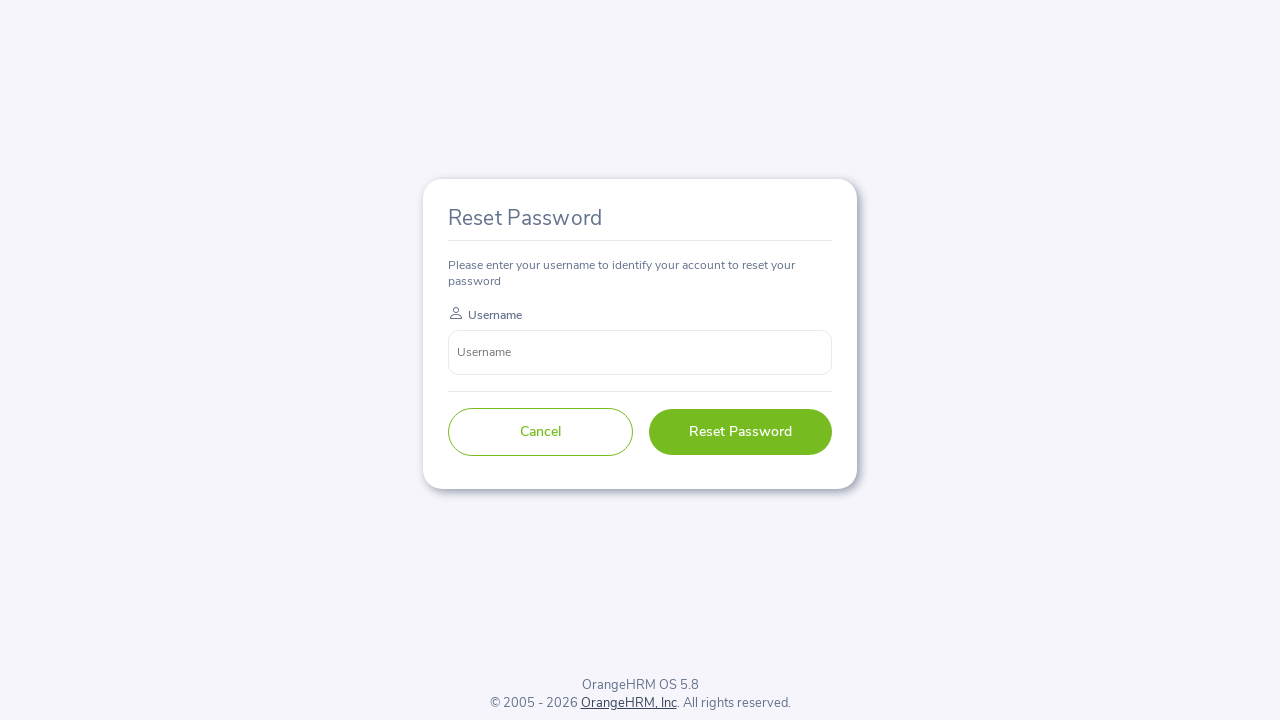

Refreshed the current page
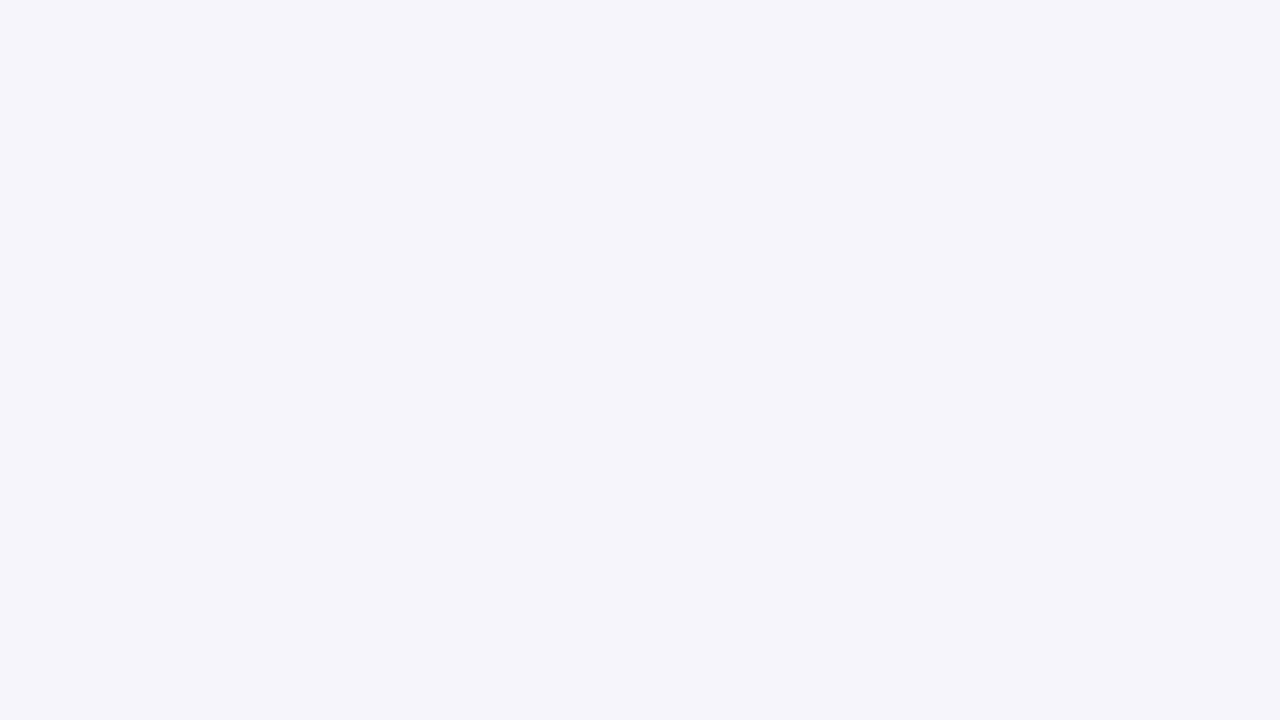

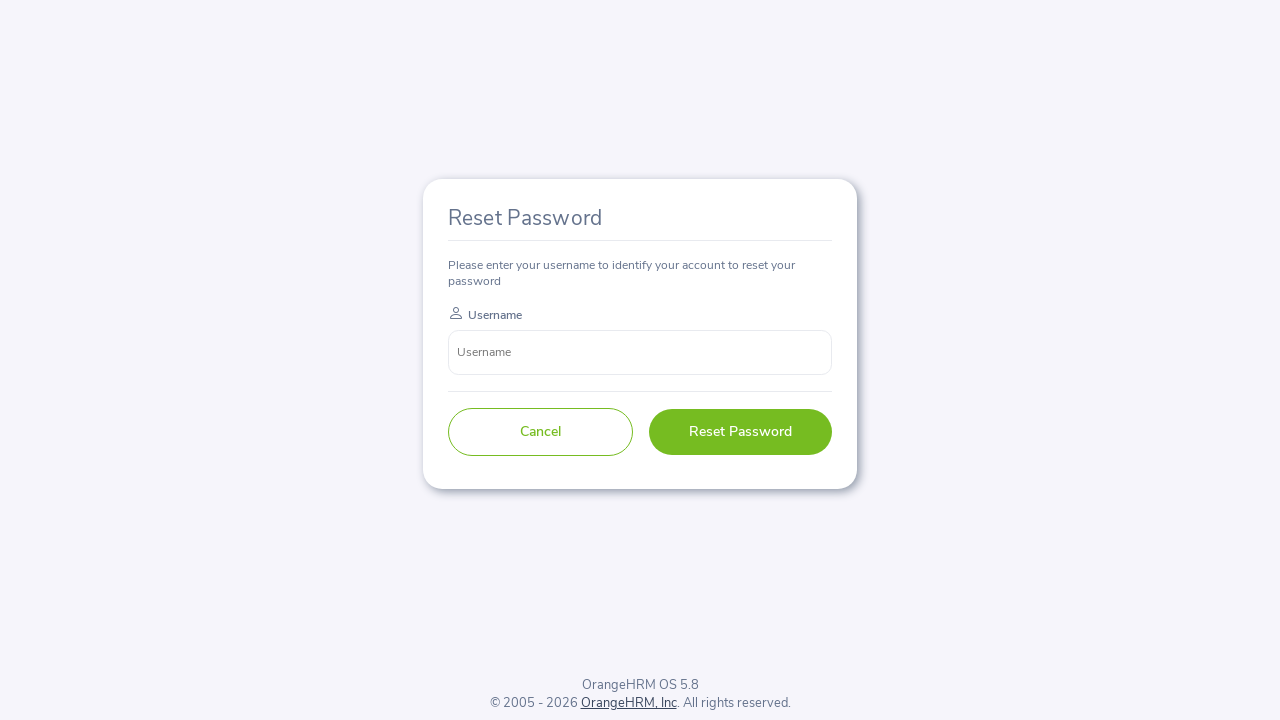